Tests adding todo items to the list by filling the input field and pressing Enter, then verifying items appear in the list.

Starting URL: https://demo.playwright.dev/todomvc

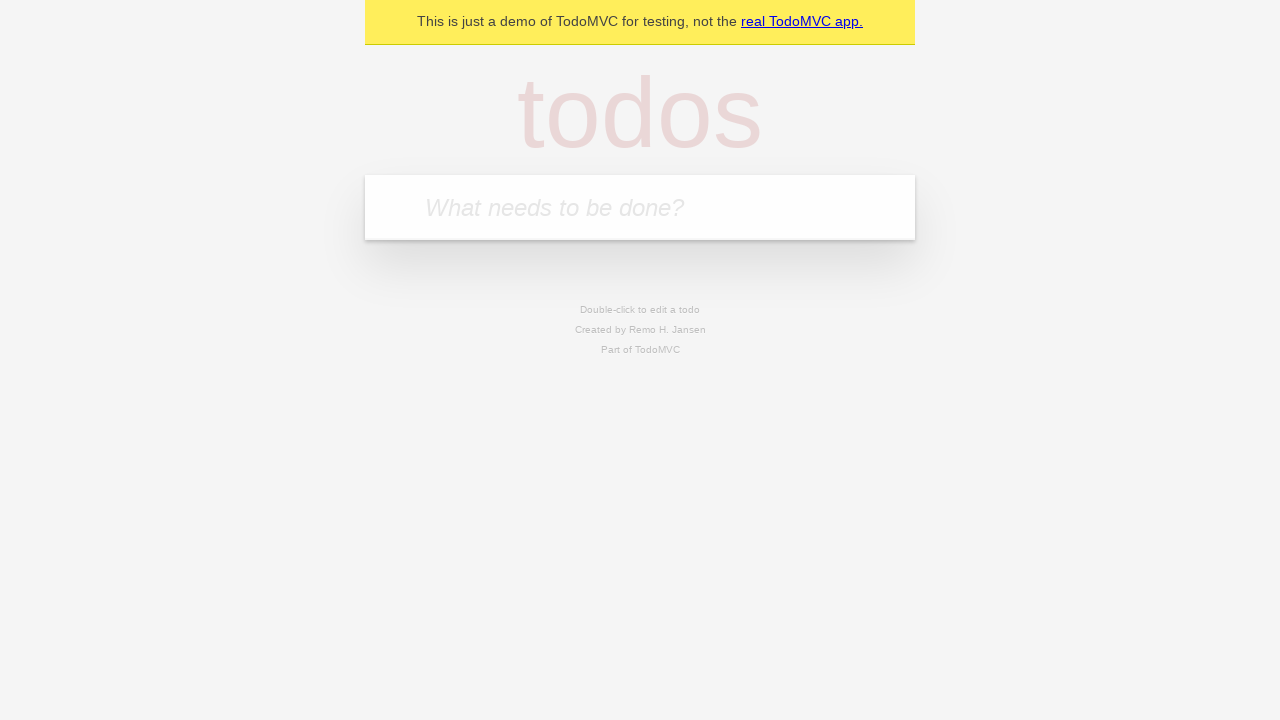

Filled todo input field with 'buy some cheese' on .new-todo
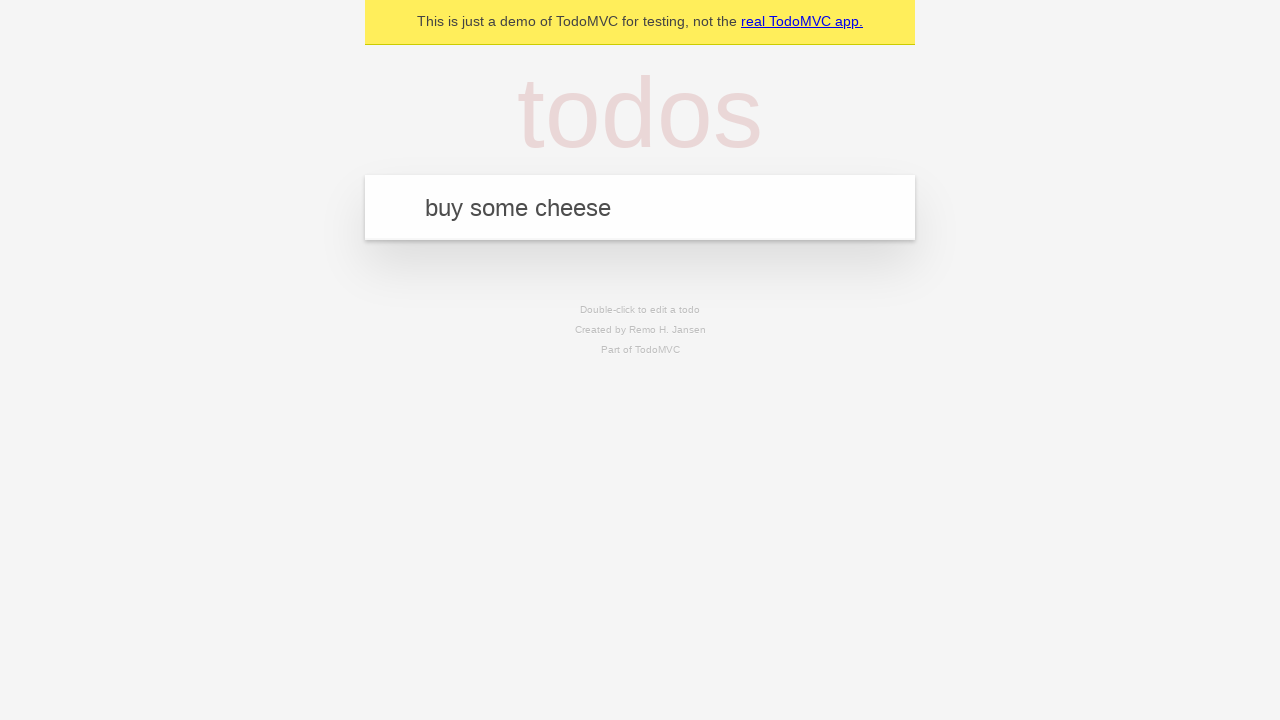

Pressed Enter to add first todo item on .new-todo
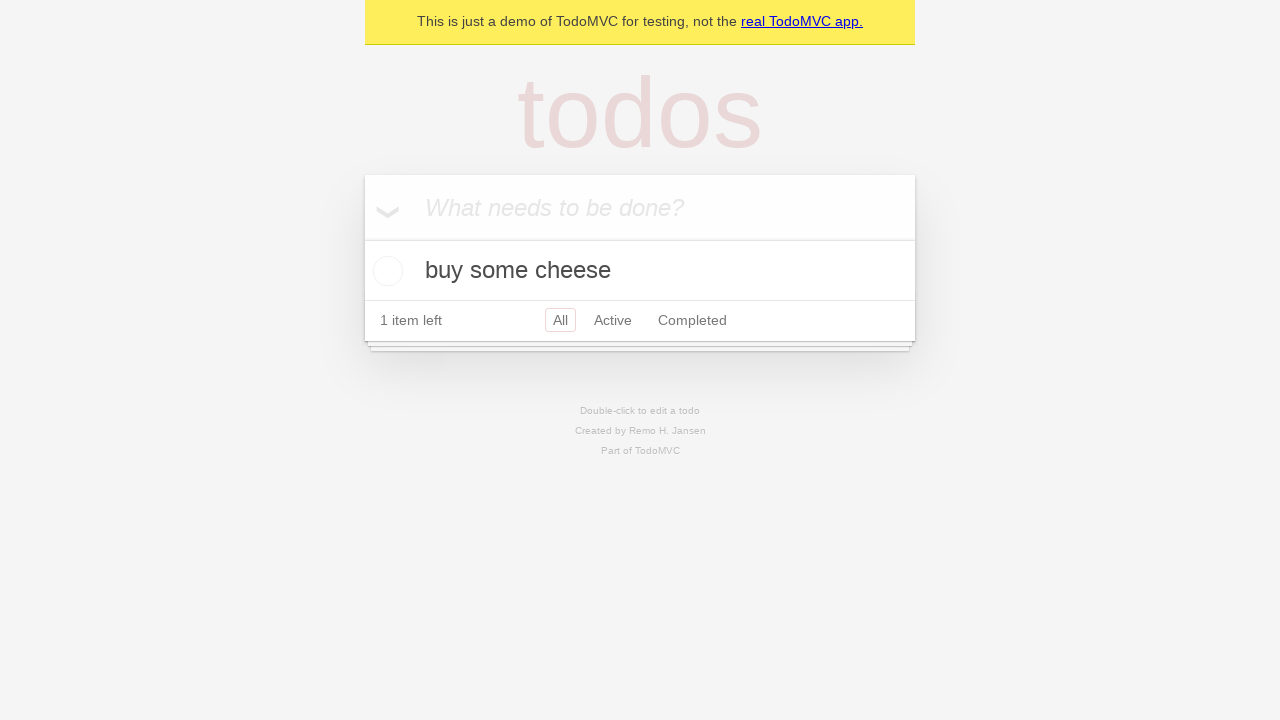

First todo item appeared in the list
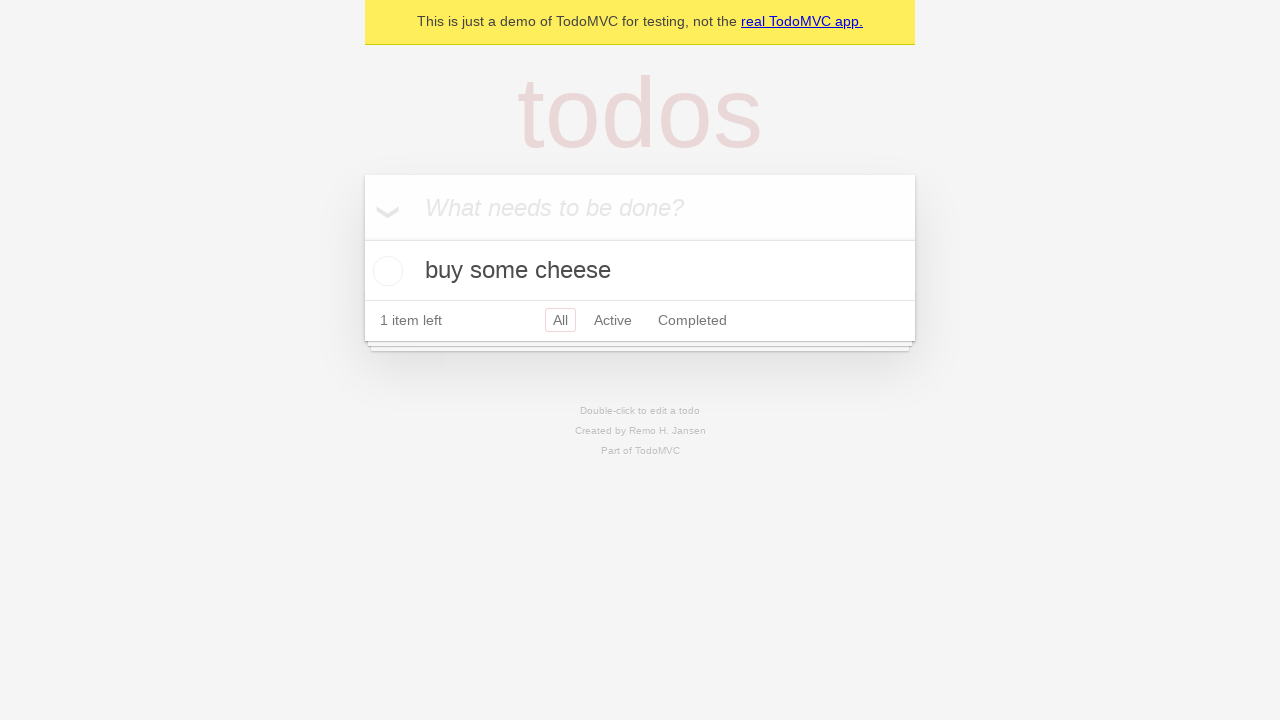

Filled todo input field with 'feed the cat' on .new-todo
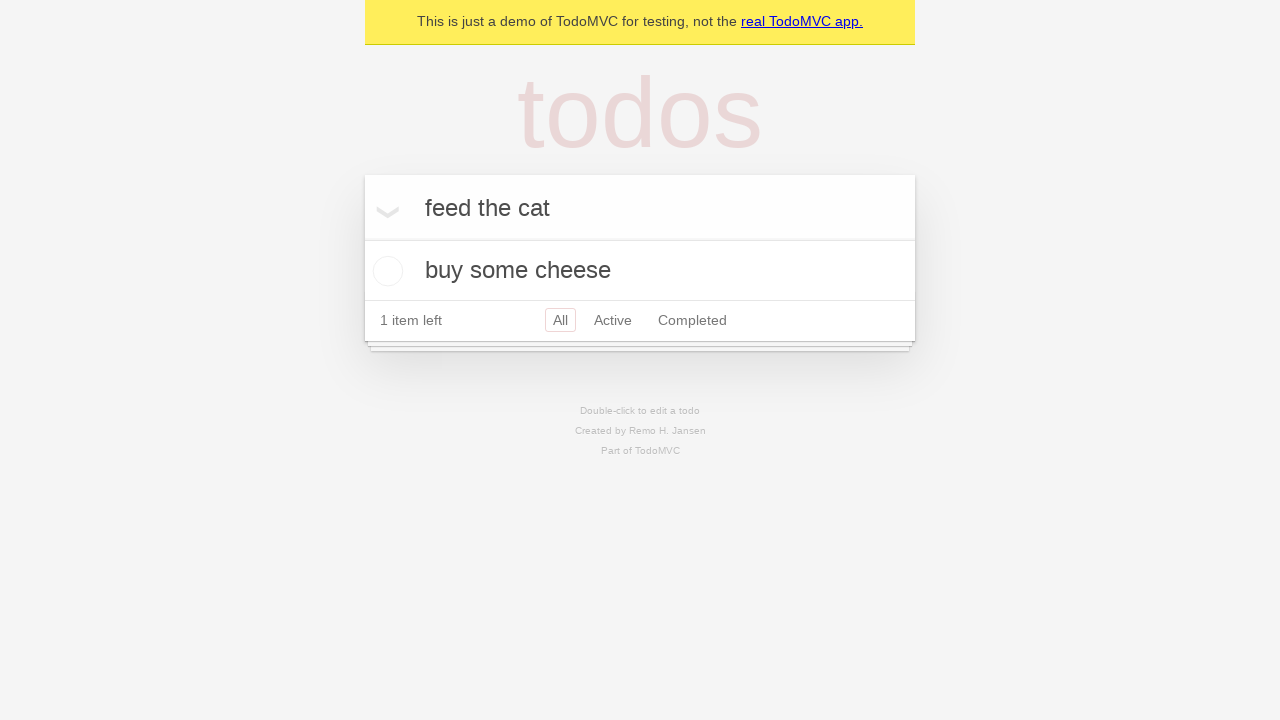

Pressed Enter to add second todo item on .new-todo
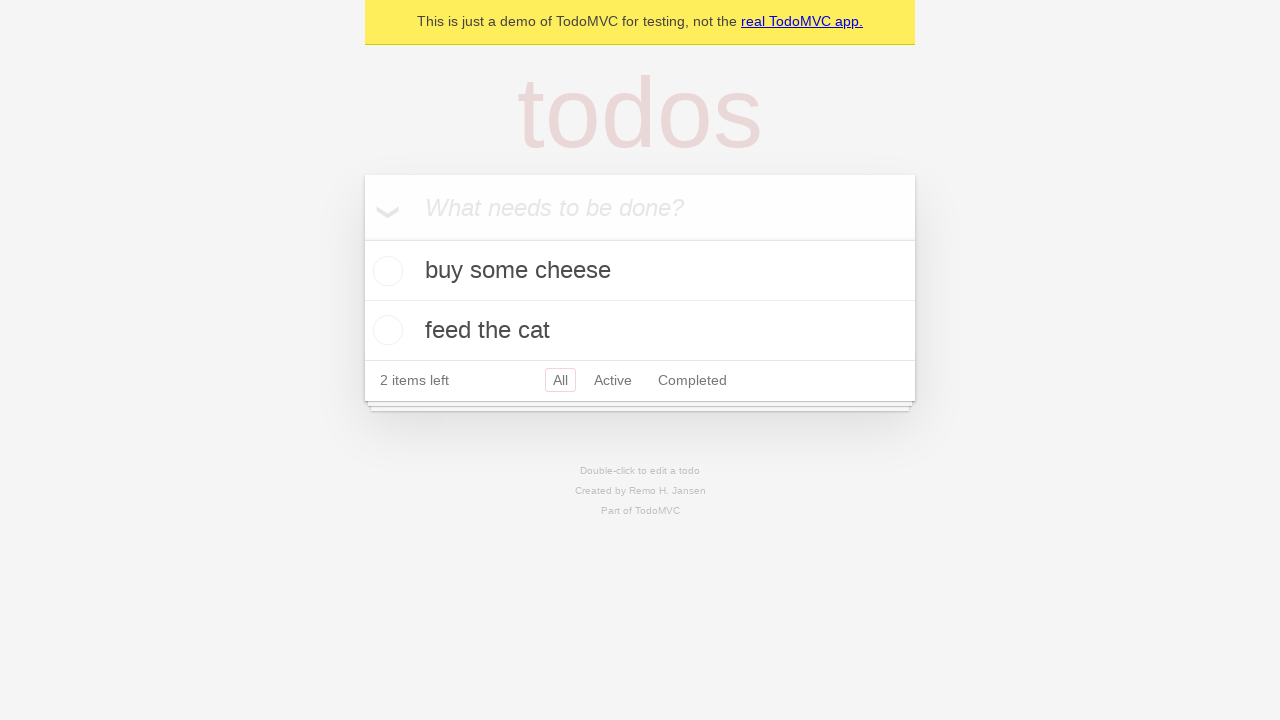

Second todo item appeared in the list
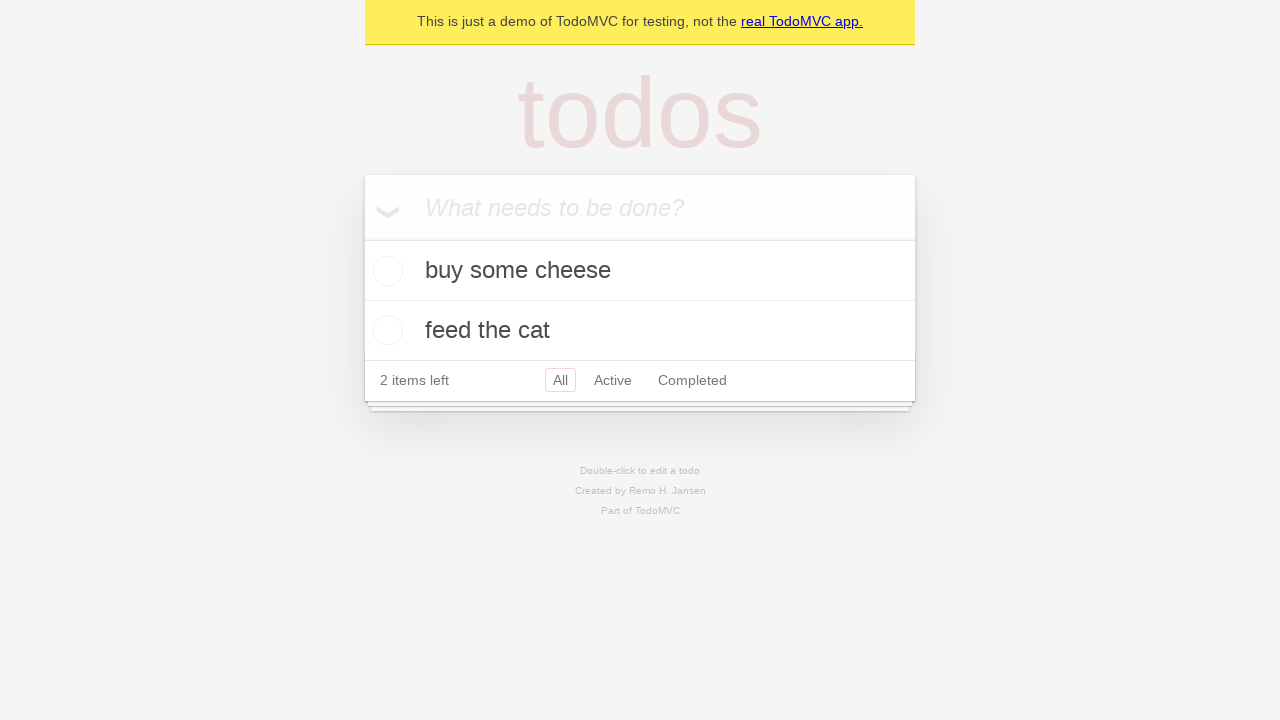

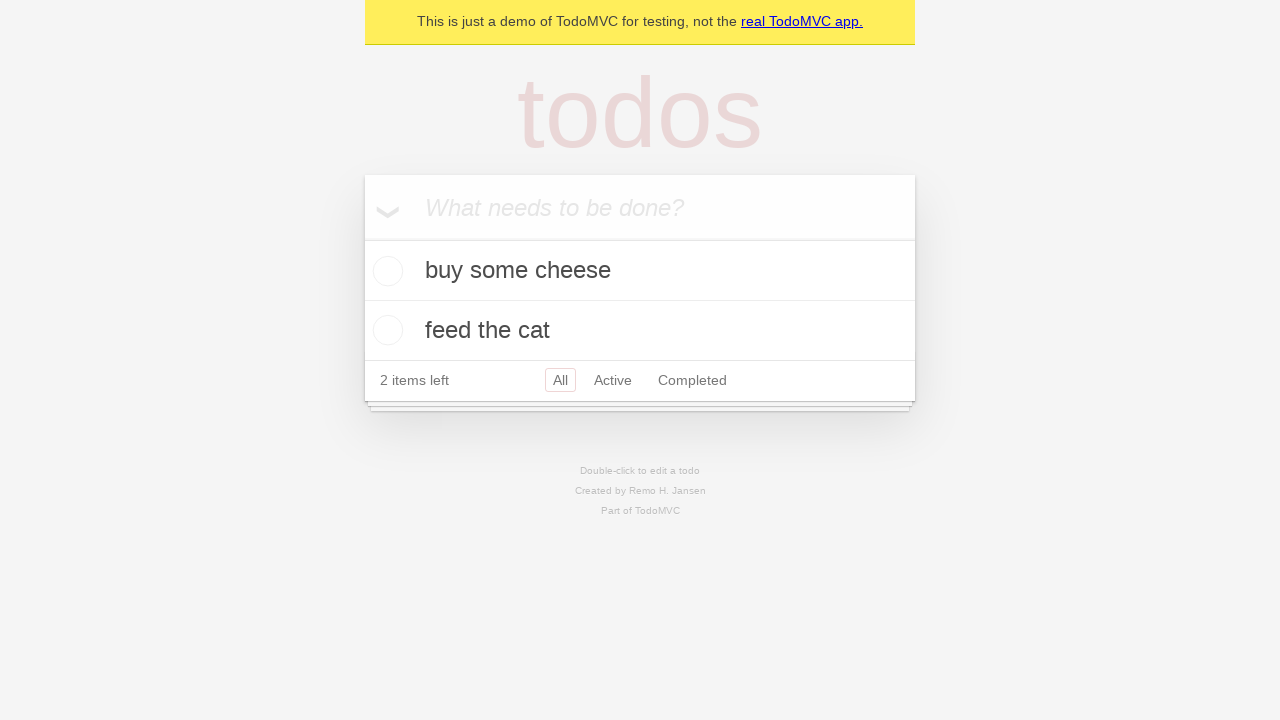